Demonstrates multi-selection functionality on jQuery UI selectable demo by using Ctrl+click to select multiple non-consecutive items

Starting URL: https://jqueryui.com/selectable/

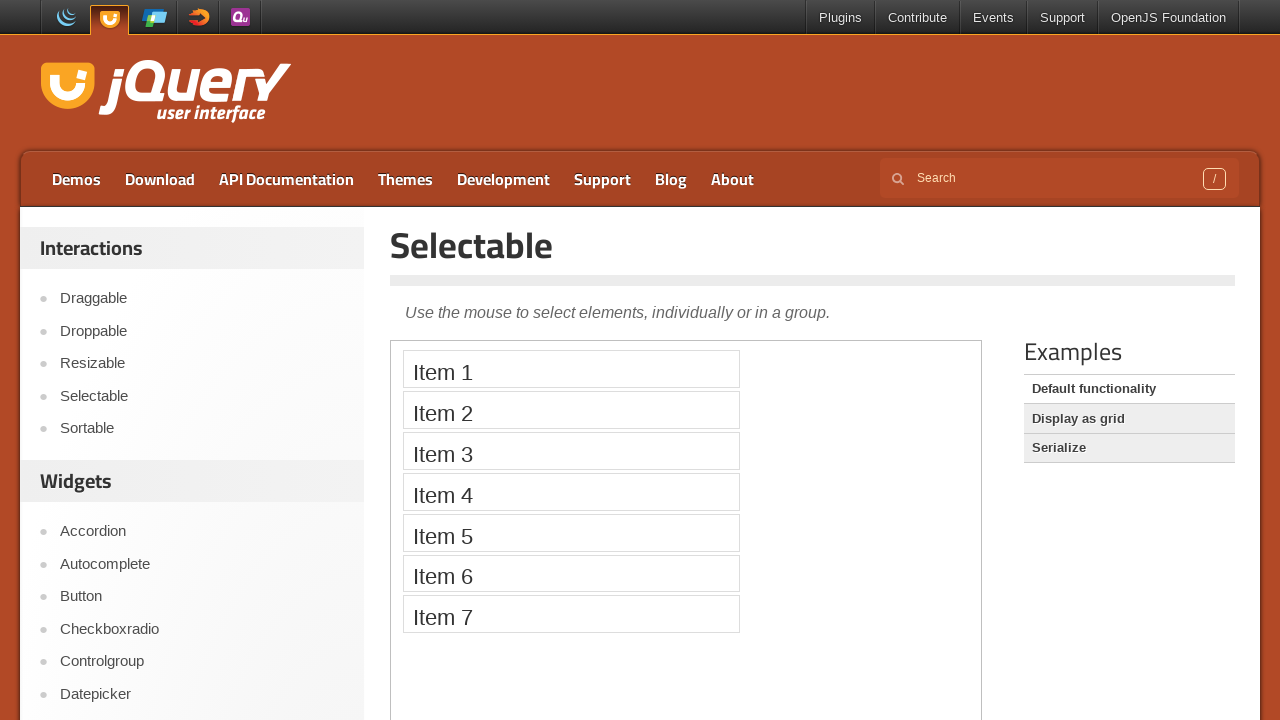

Located and switched to the selectable demo iframe
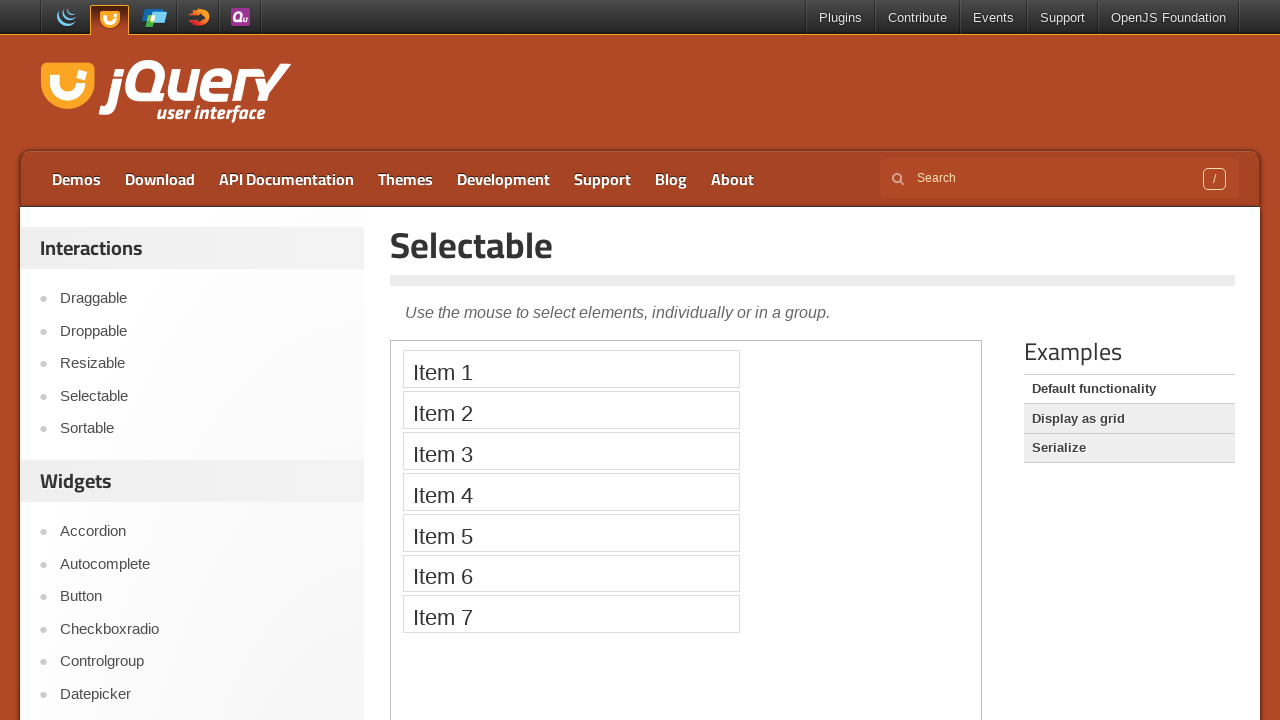

Located Item 1 element
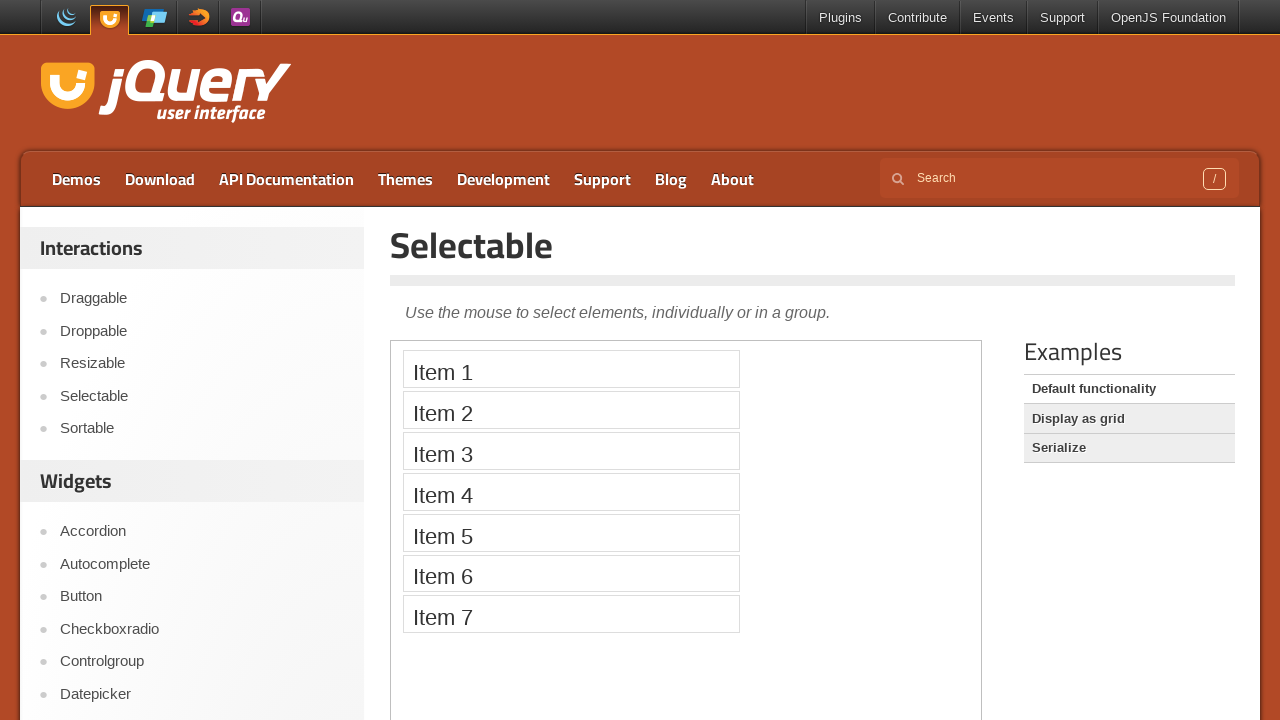

Located Item 3 element
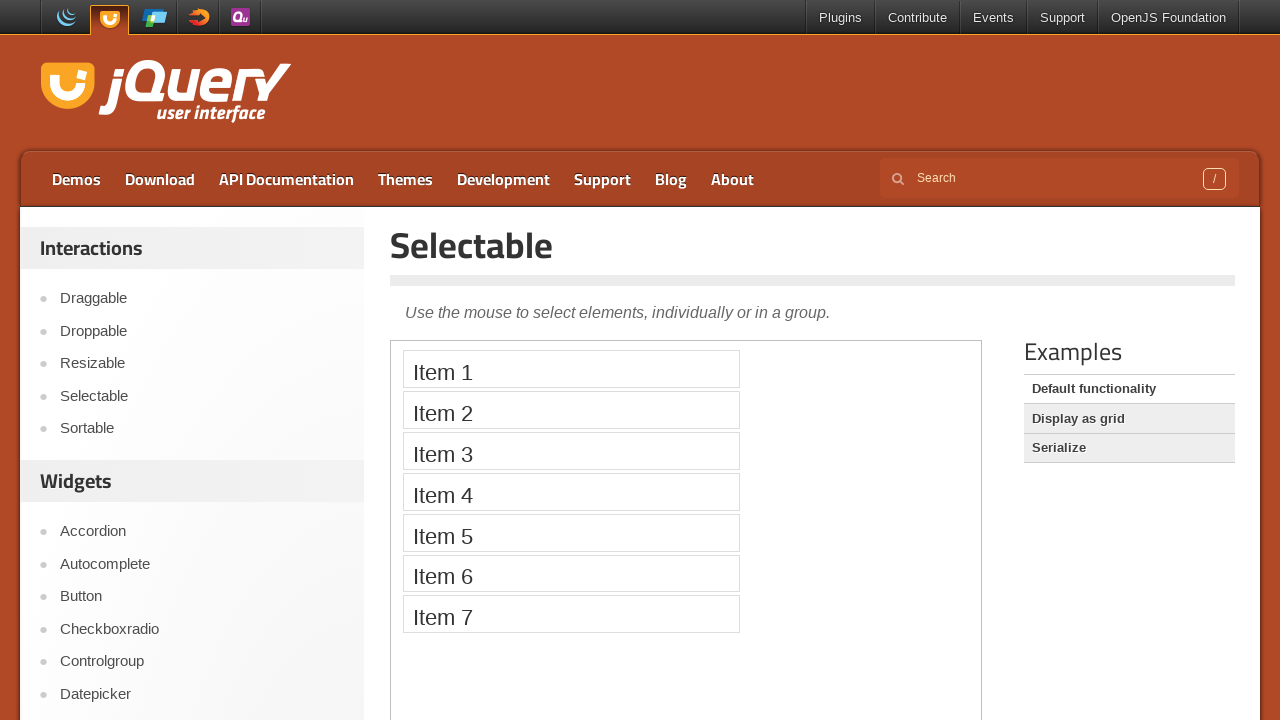

Located Item 5 element
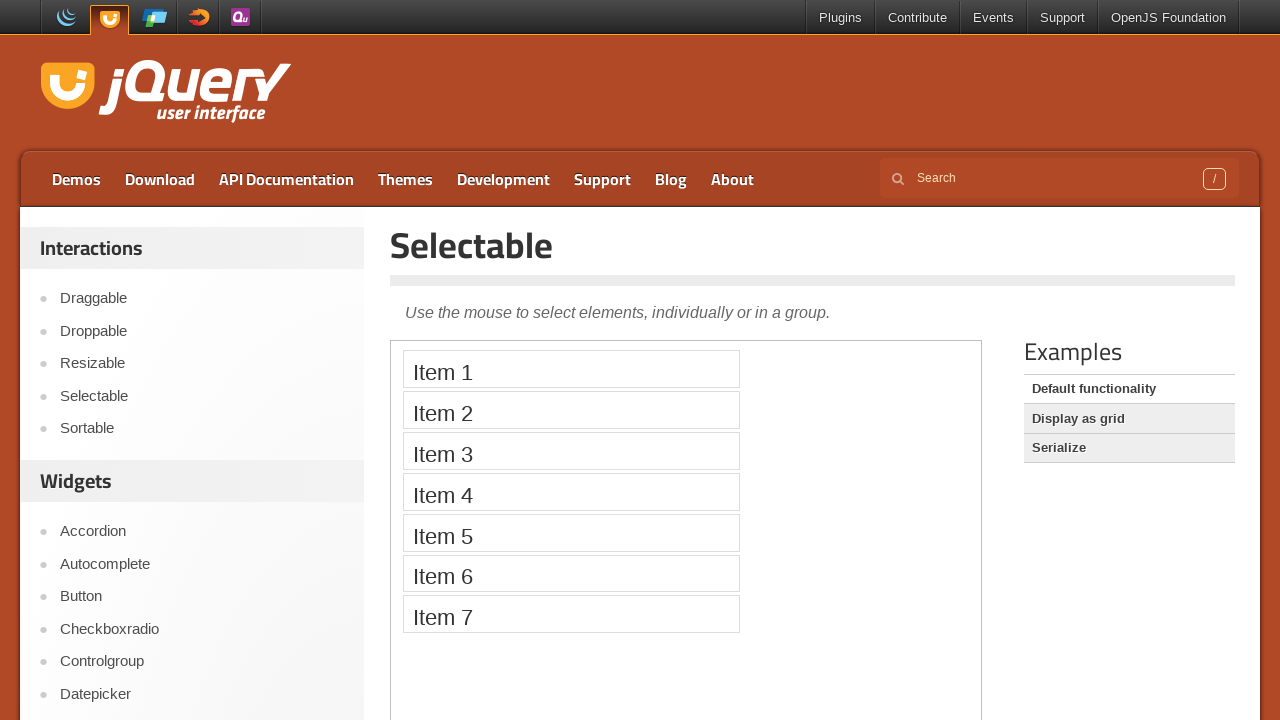

Pressed Control key down
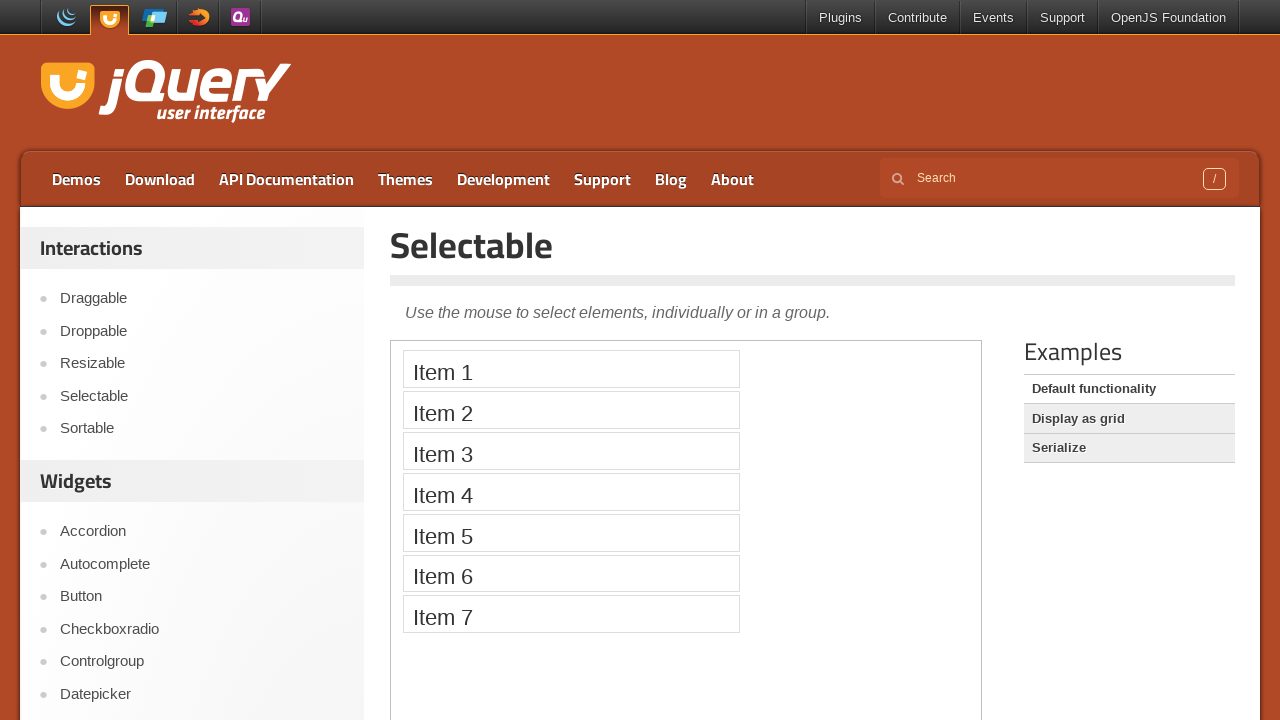

Clicked Item 1 while holding Control at (571, 369) on iframe >> nth=0 >> internal:control=enter-frame >> xpath=//li[text()='Item 1']
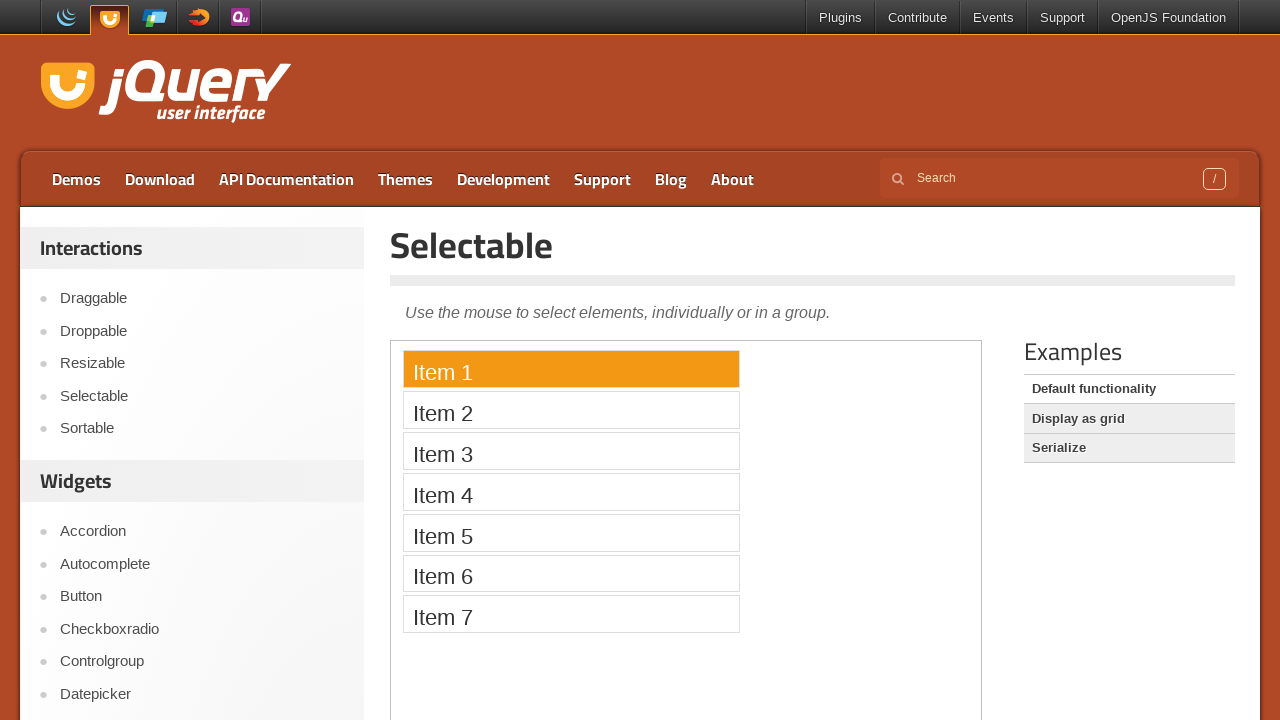

Clicked Item 3 while holding Control at (571, 451) on iframe >> nth=0 >> internal:control=enter-frame >> xpath=//li[text()='Item 3']
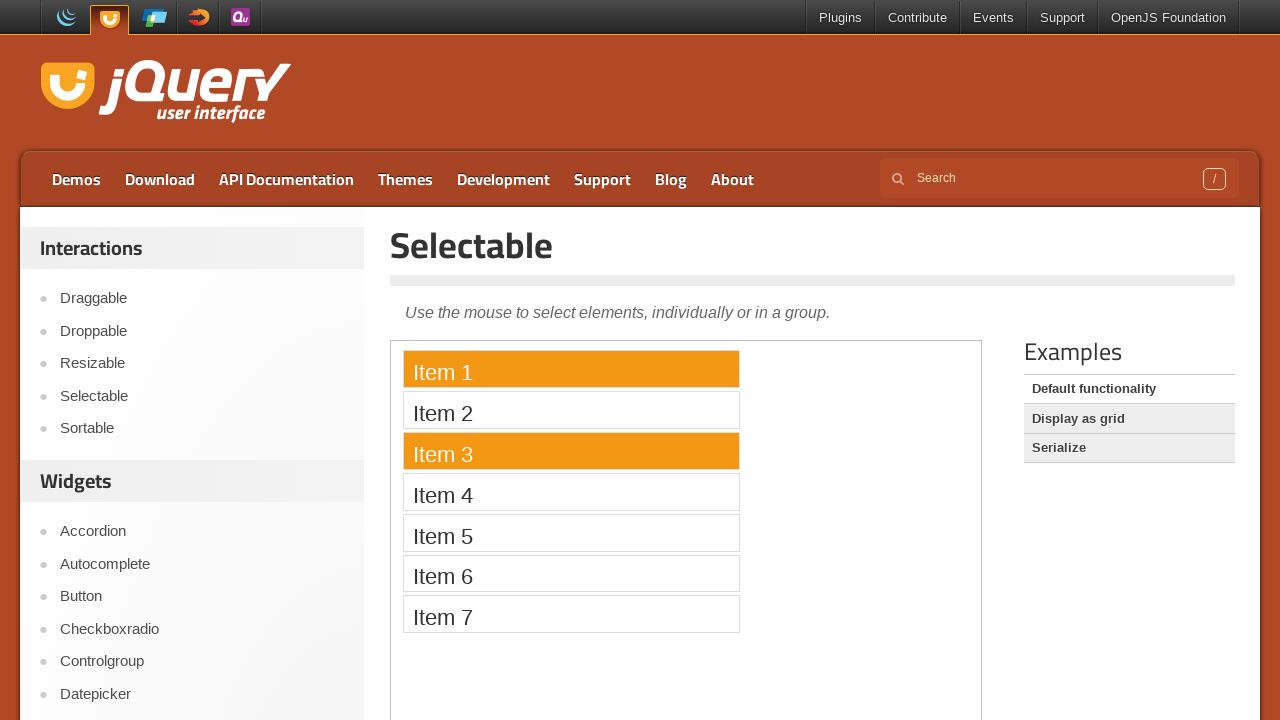

Clicked Item 5 while holding Control at (571, 532) on iframe >> nth=0 >> internal:control=enter-frame >> xpath=//li[text()='Item 5']
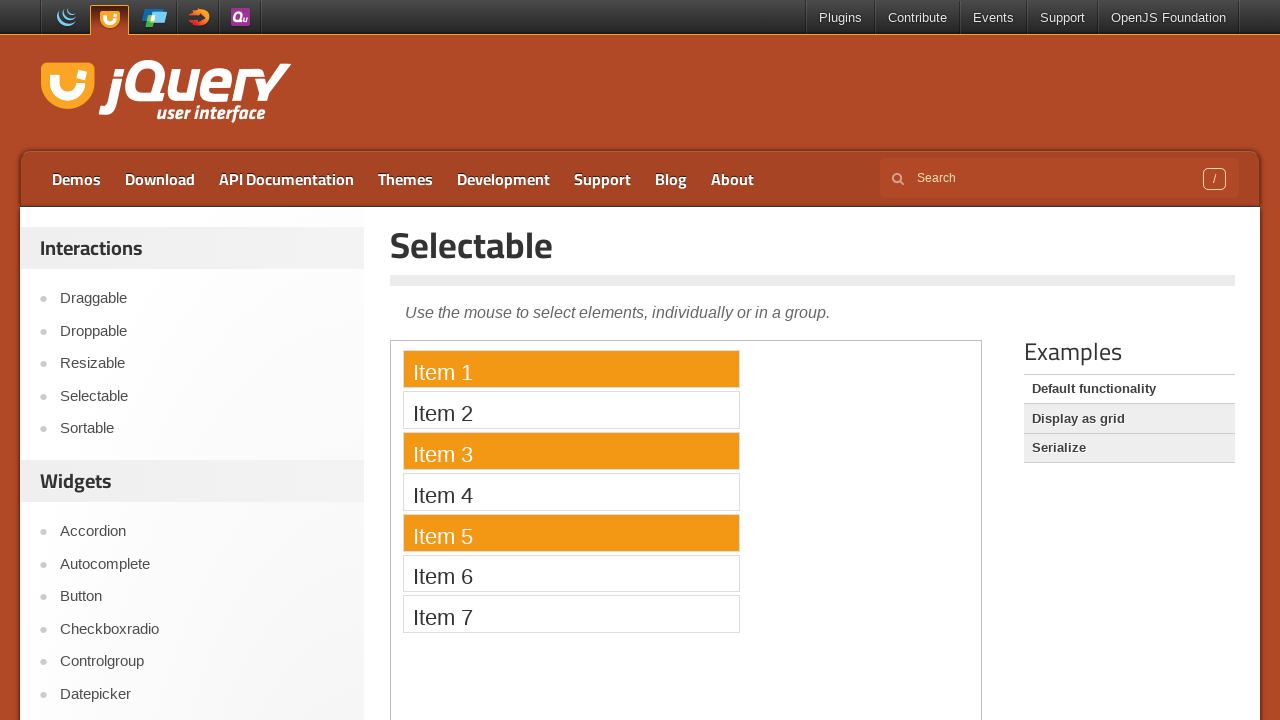

Released Control key - multi-selection complete
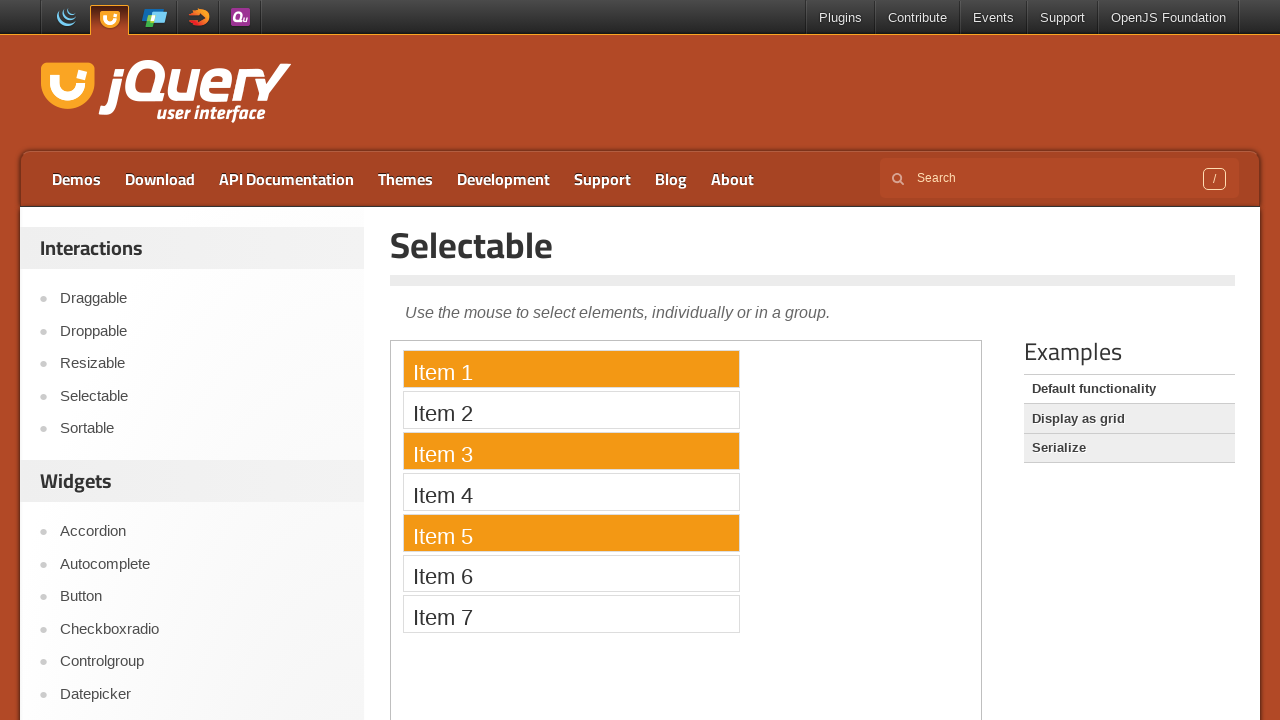

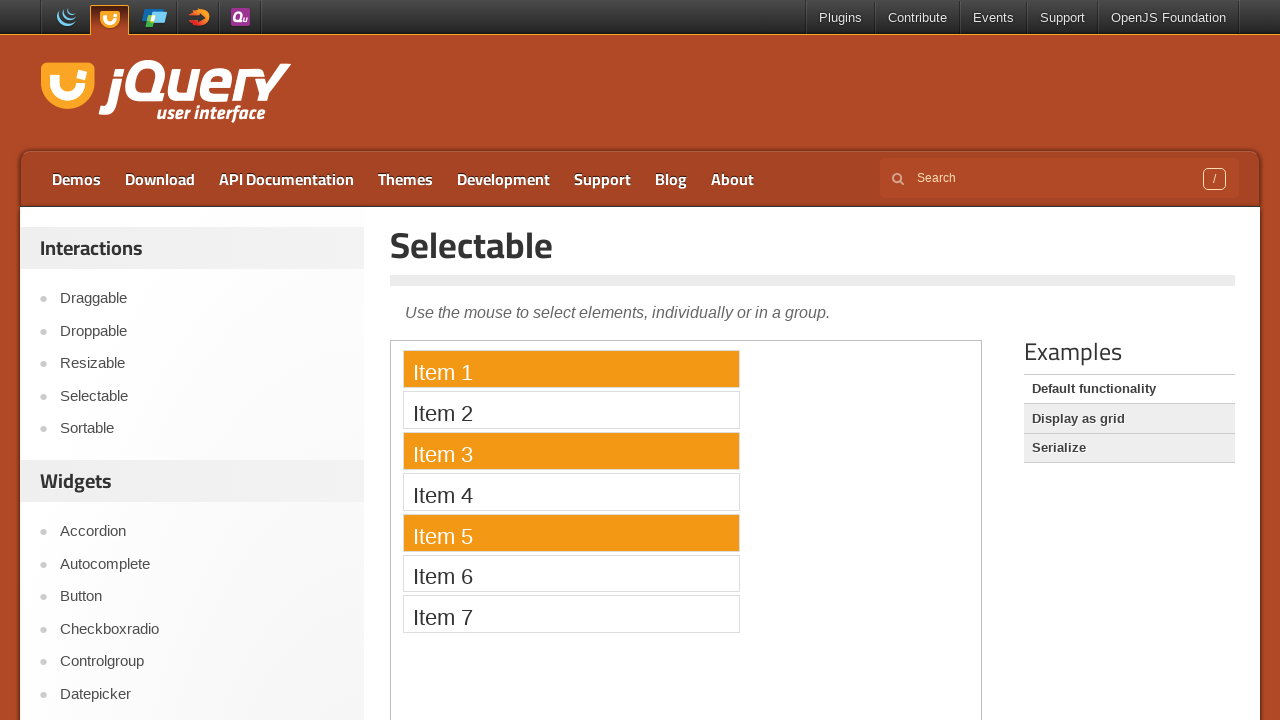